Tests that a floating menu remains visible after scrolling by navigating to the floating menu page, verifying menu elements are displayed, scrolling to a paragraph, and confirming the menu is still visible.

Starting URL: http://the-internet.herokuapp.com/

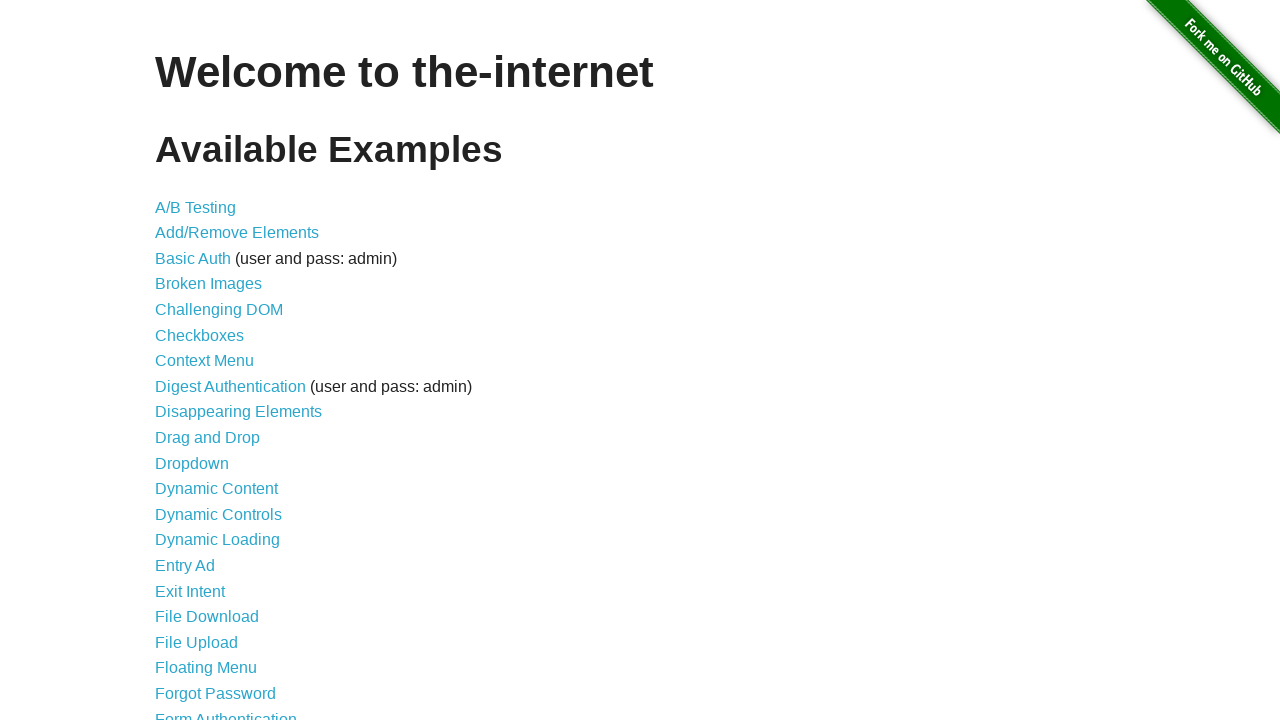

Clicked on the Floating Menu link at (206, 668) on a[href='/floating_menu']
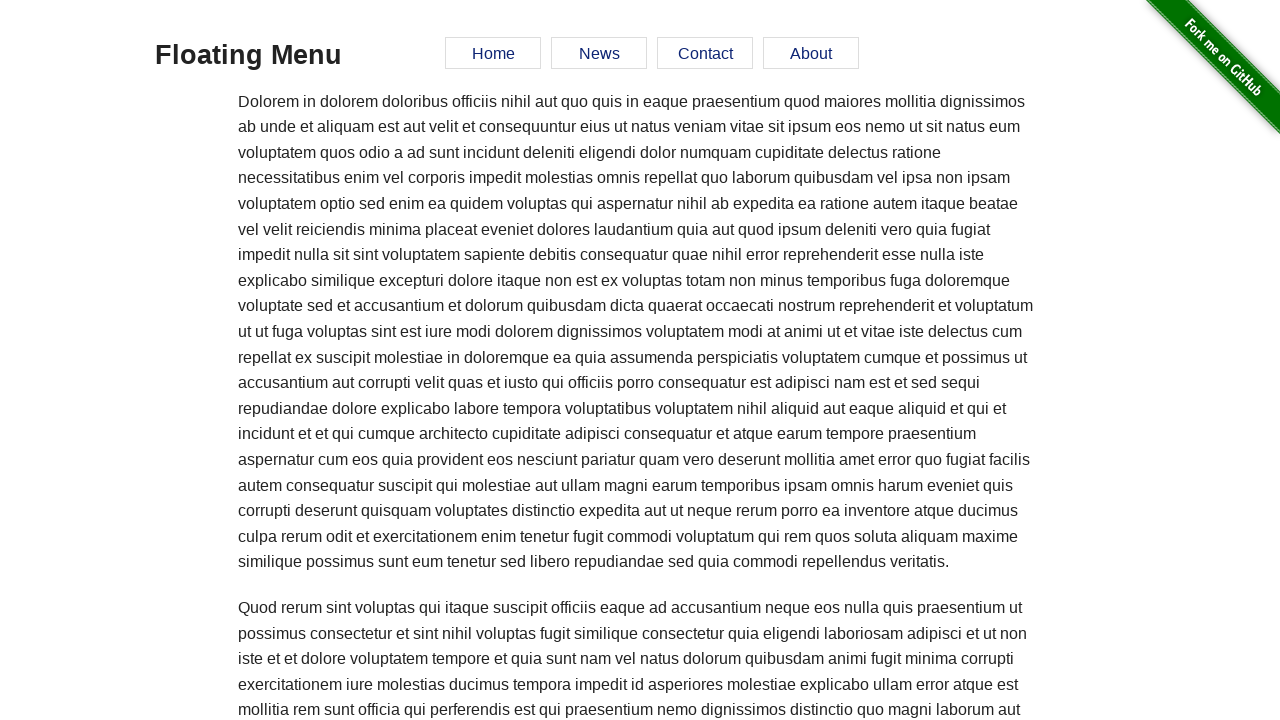

Floating Menu header loaded and displayed
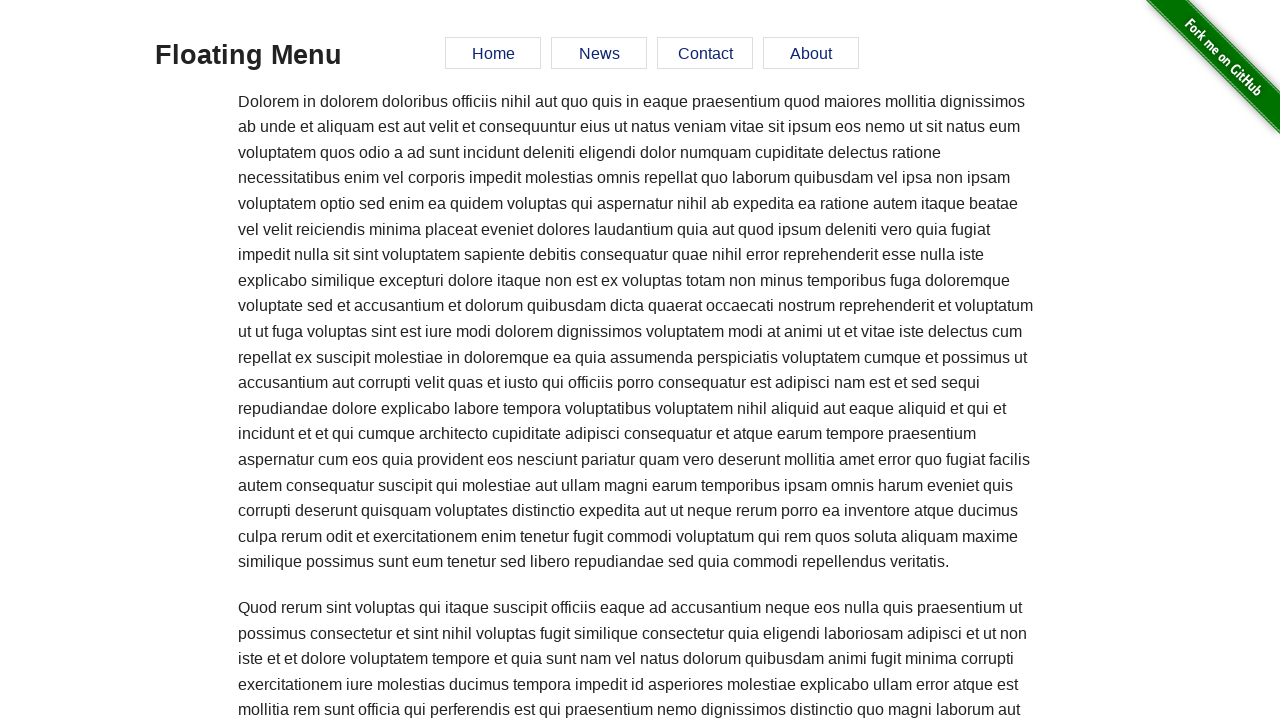

Verified that the News button is visible
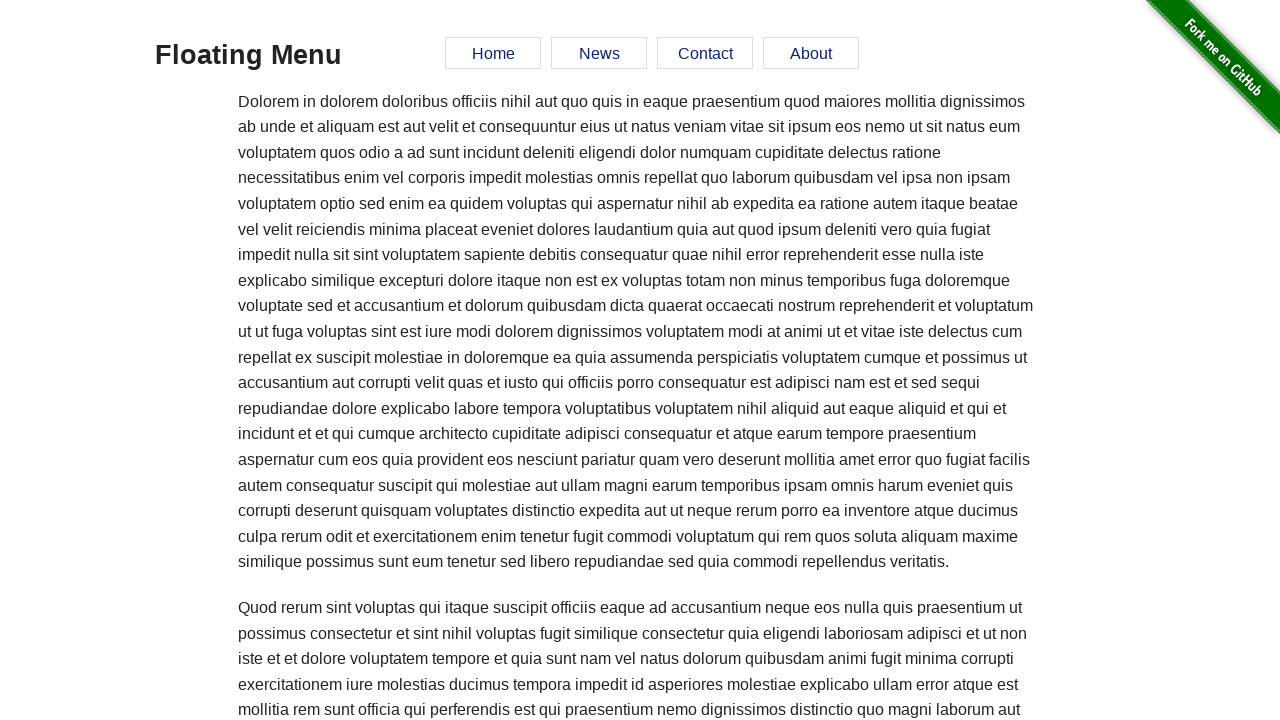

Scrolled to the third paragraph
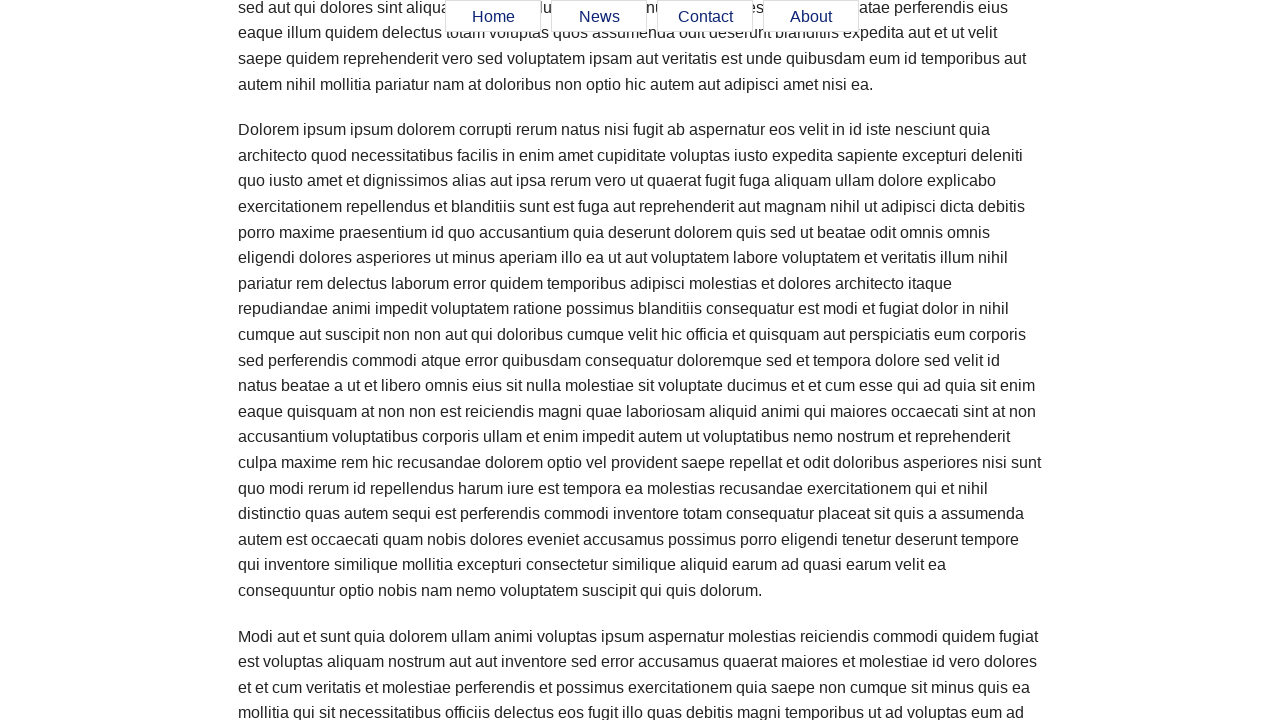

Clicked on the third paragraph at (640, 360) on p >> nth=2
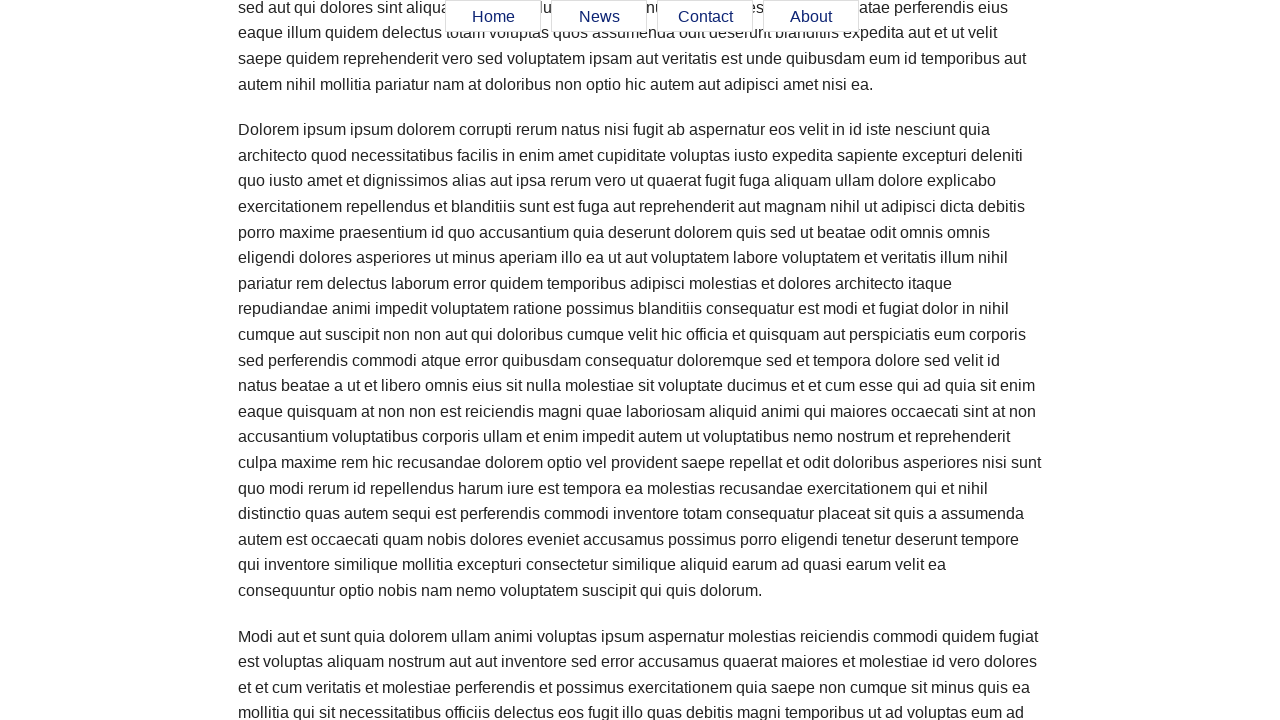

Verified that the floating menu (News button) is still visible after scrolling
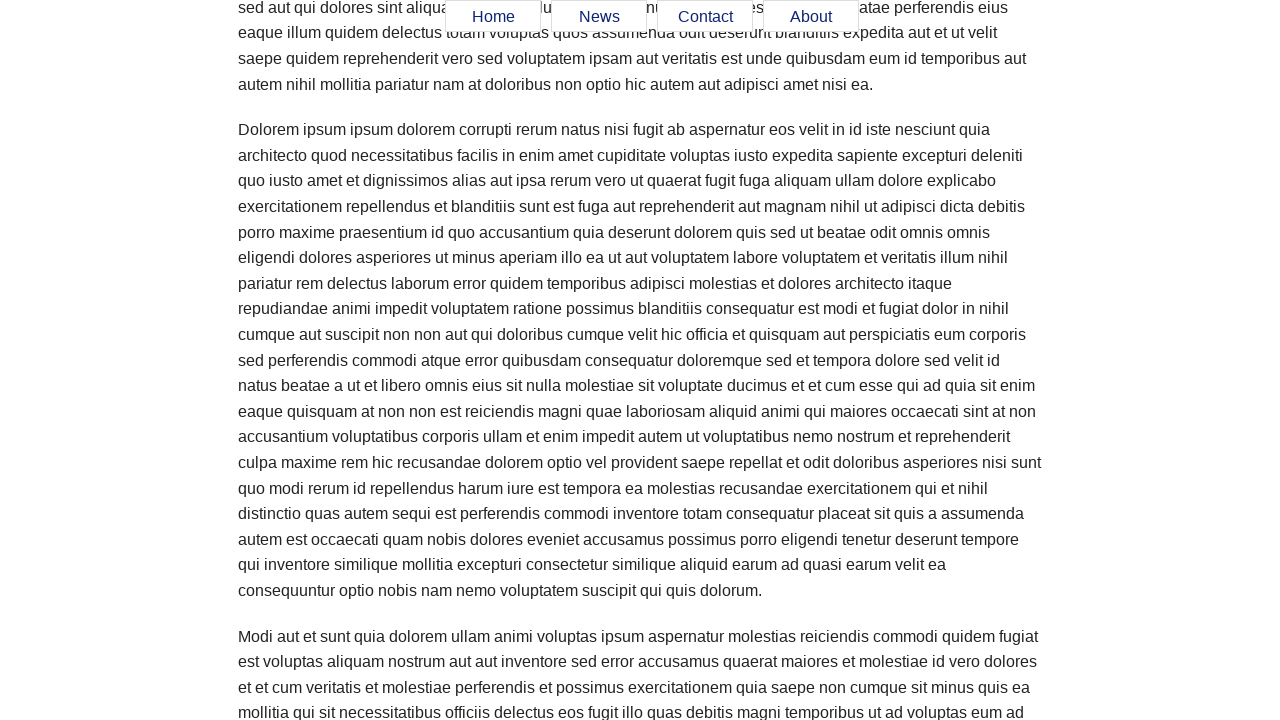

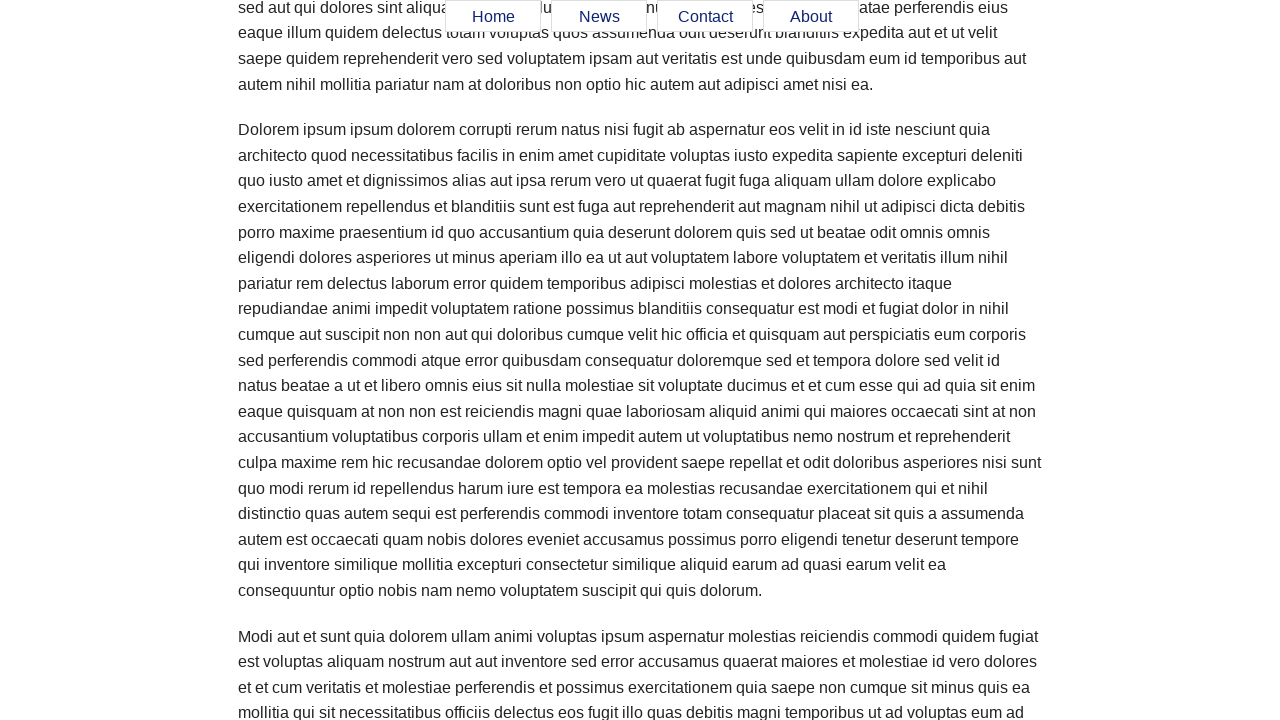